Tests browser window resizing functionality by maximizing the window and then setting it to specific dimensions

Starting URL: https://www.tutorialspoint.com/index.htm

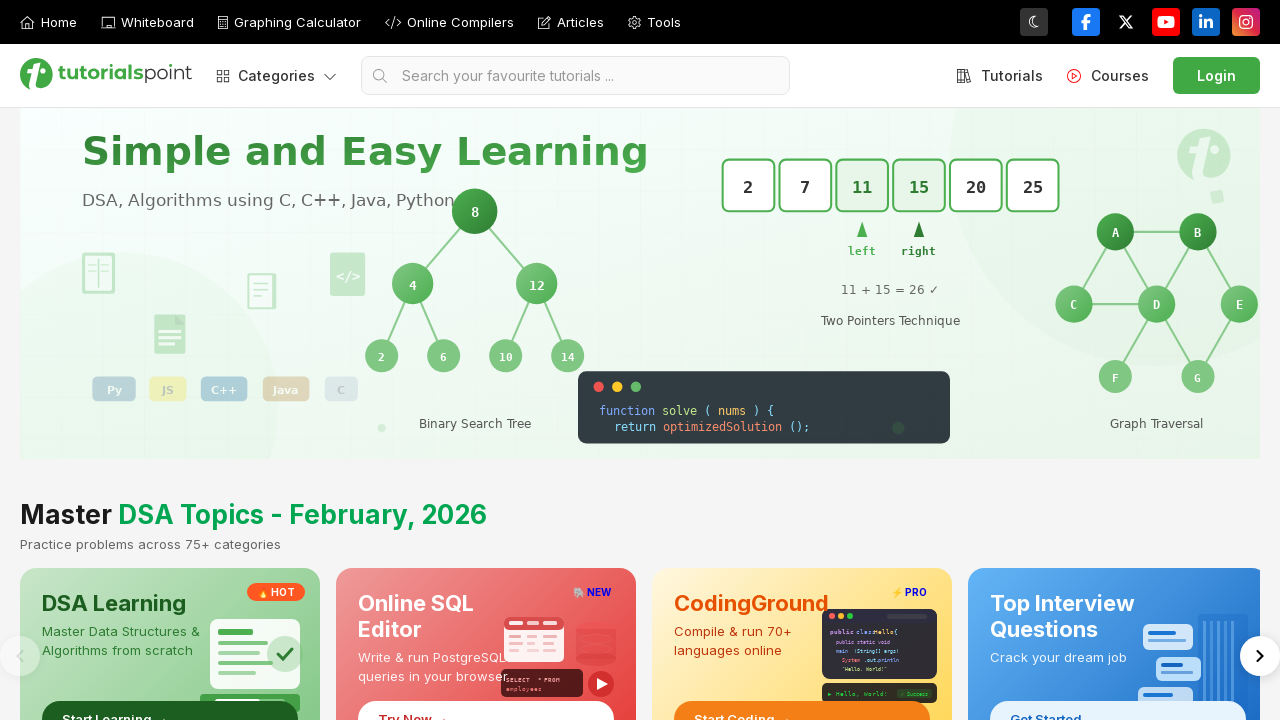

Set viewport to maximized dimensions (1920x1080)
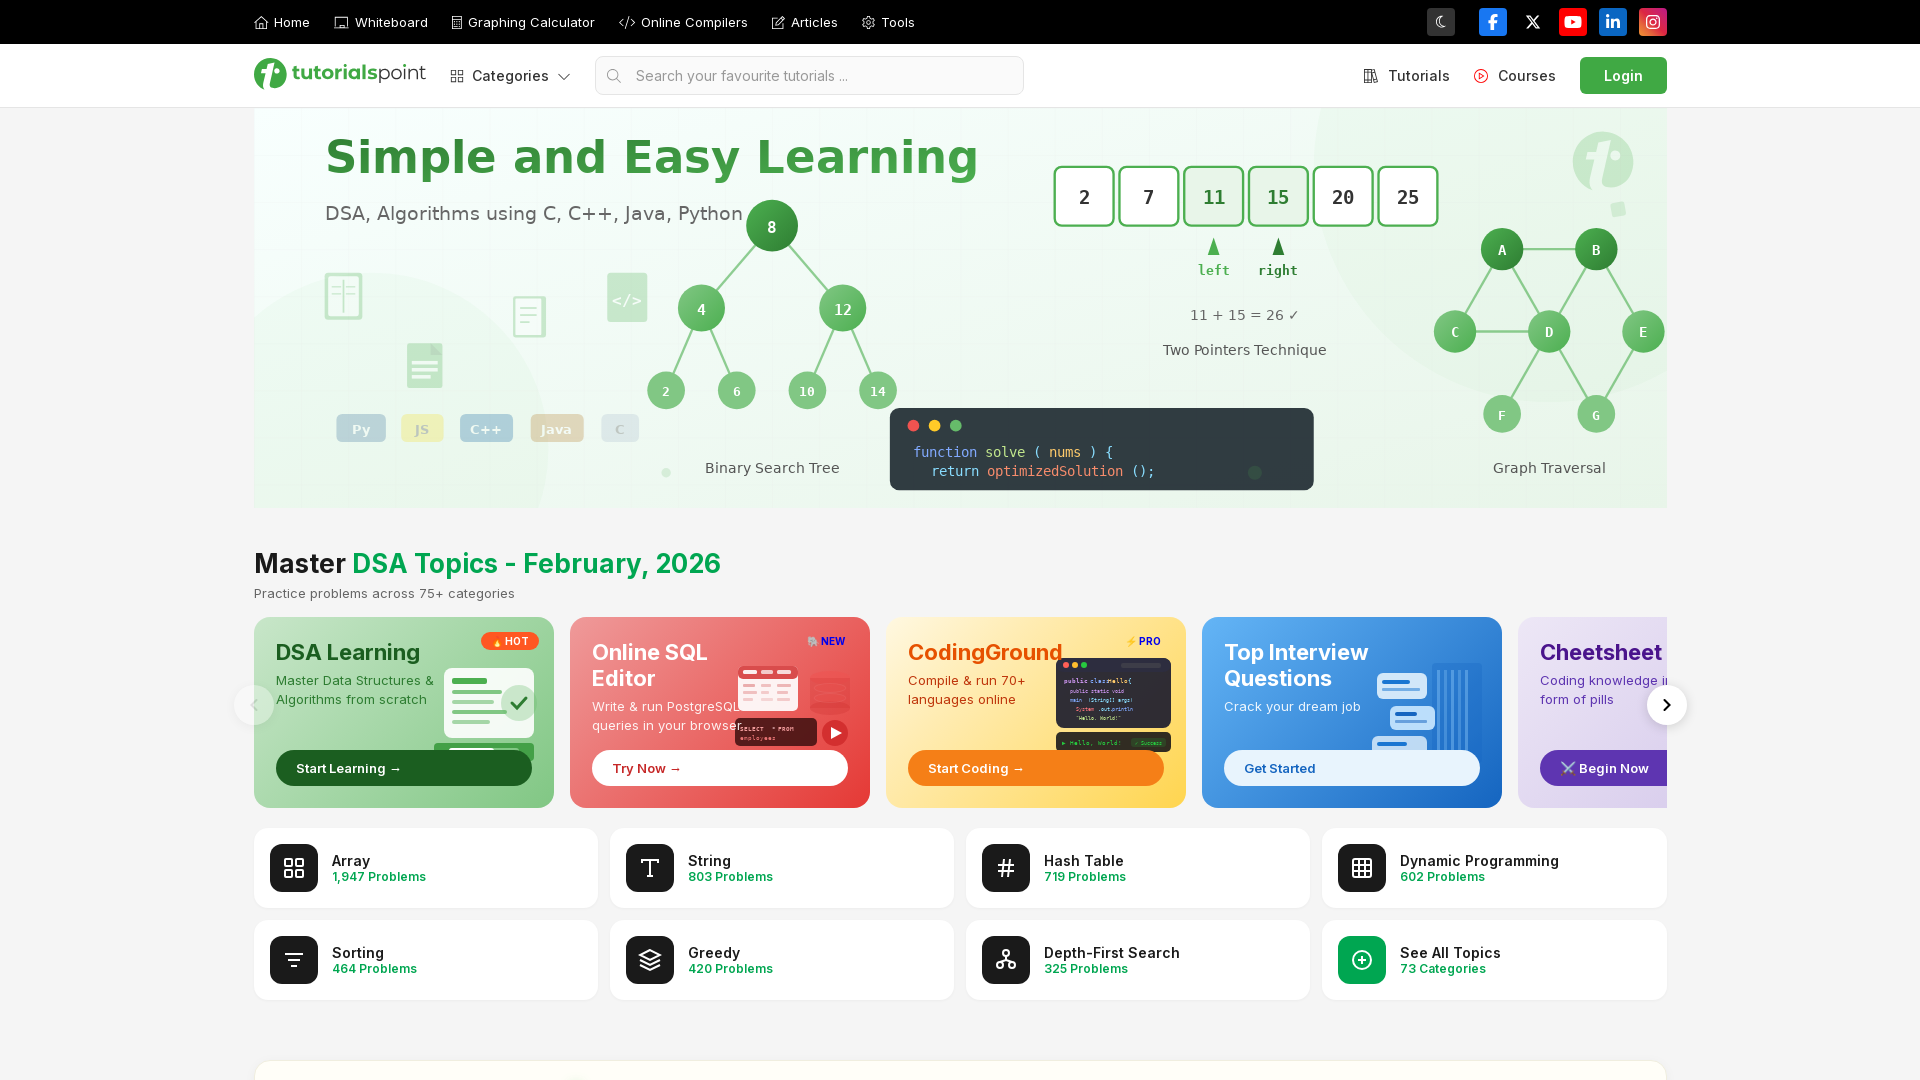

Retrieved current viewport size: {'width': 1920, 'height': 1080}
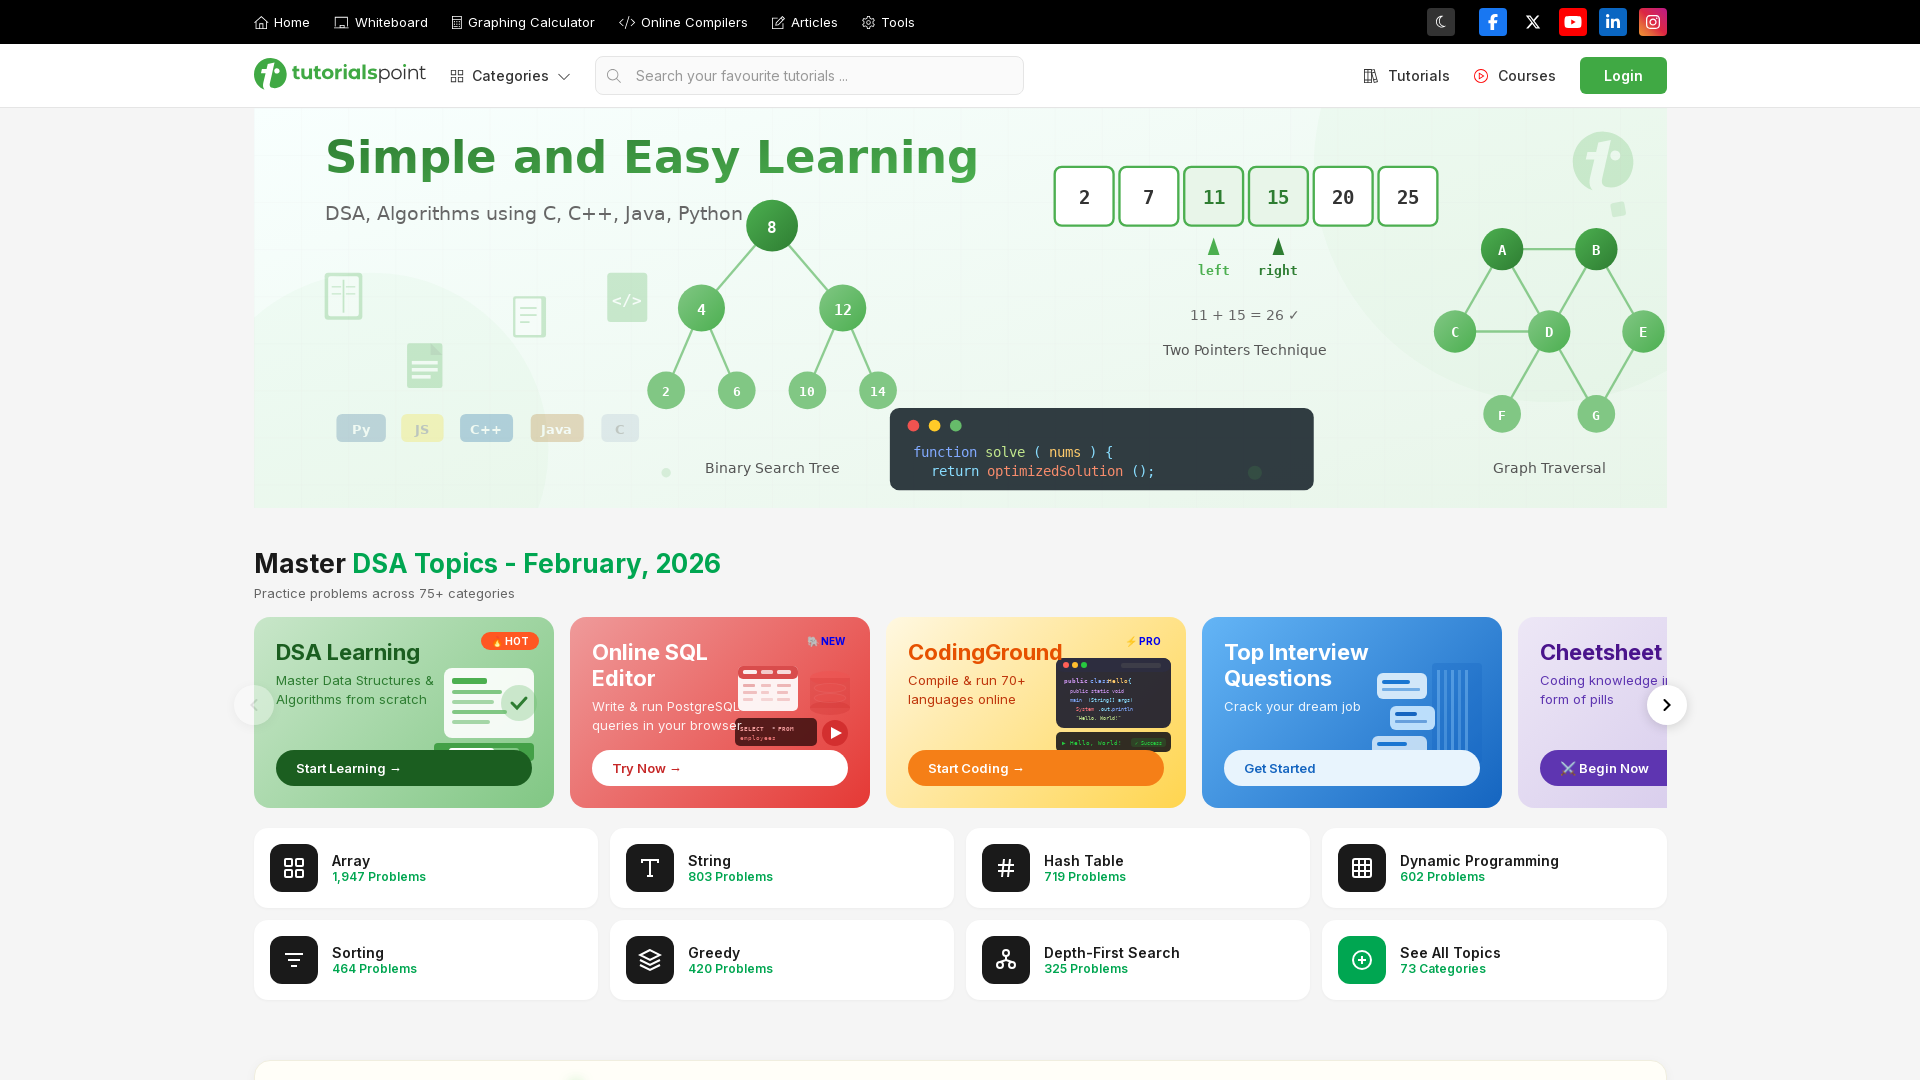

Set viewport to specific dimensions (450x630)
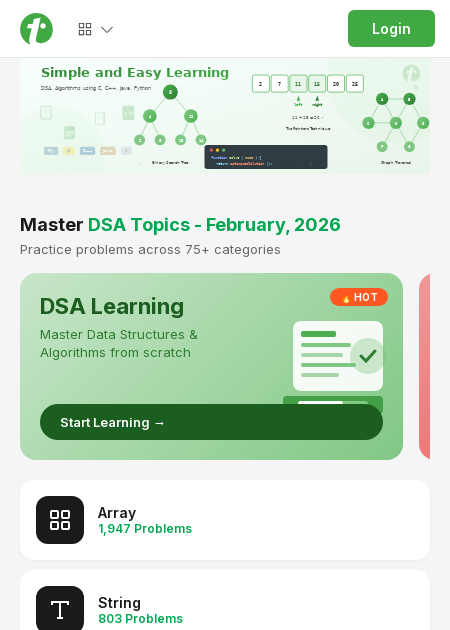

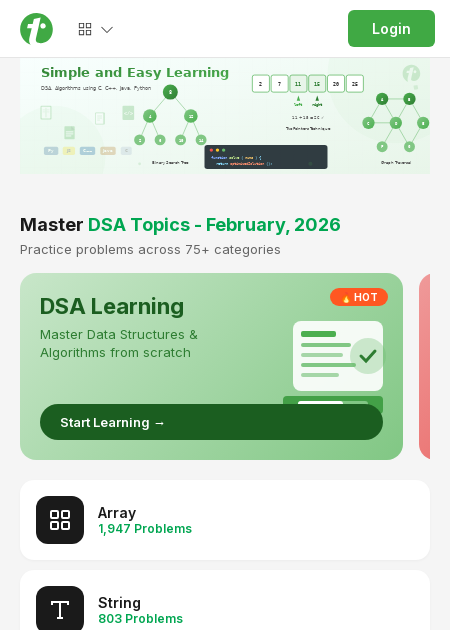